Tests editing a fan's email without @ symbol by registering and then editing email to invalid format

Starting URL: https://davi-vert.vercel.app/index.html

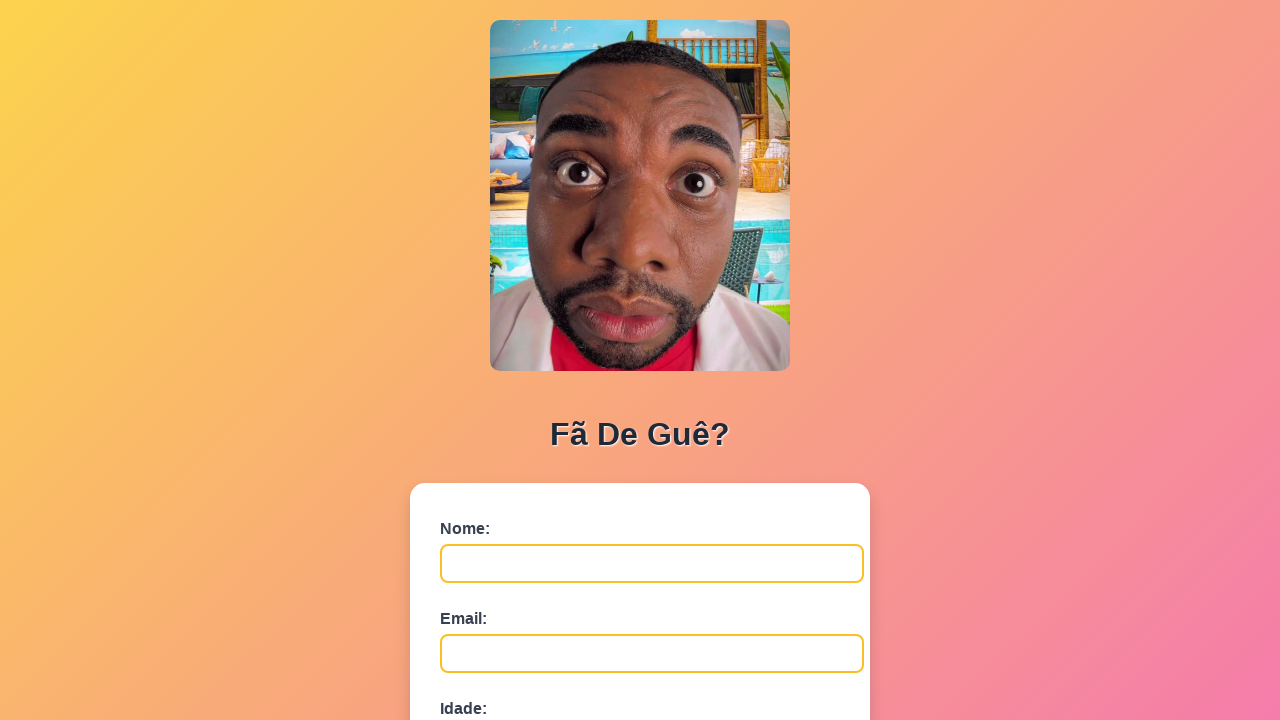

Cleared localStorage
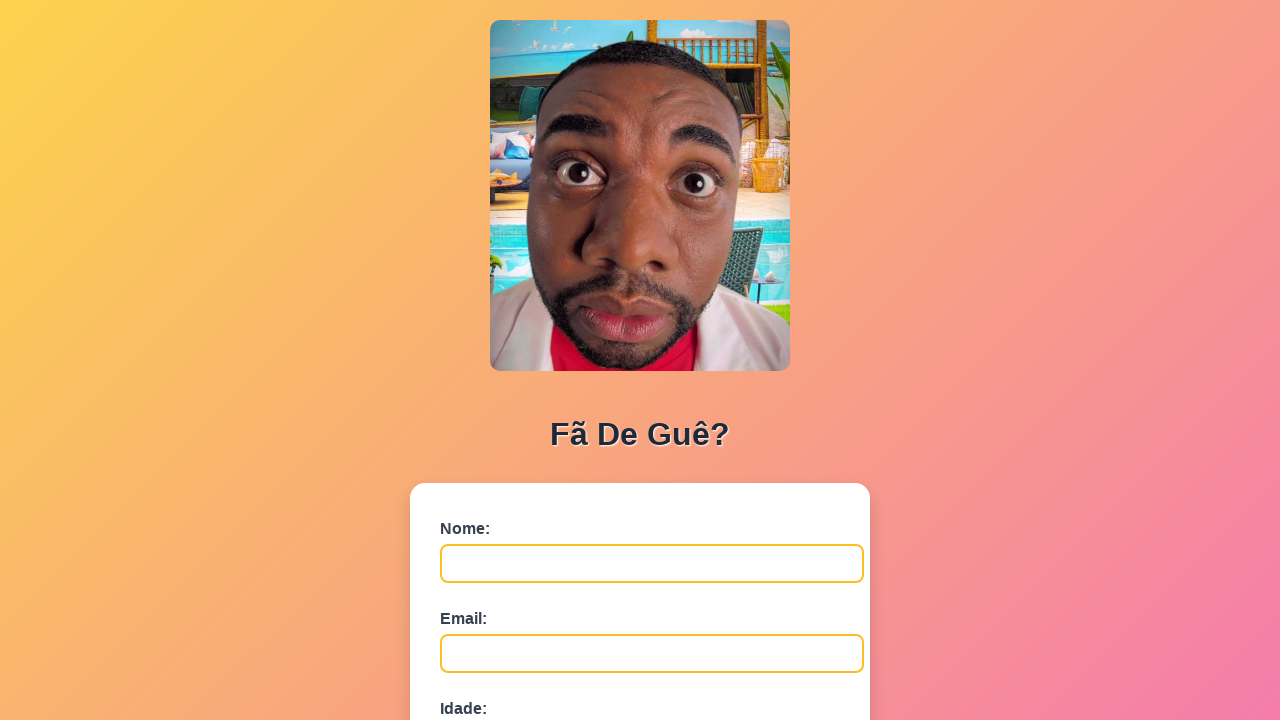

Filled name field with 'Fabio Nunes' on #nome
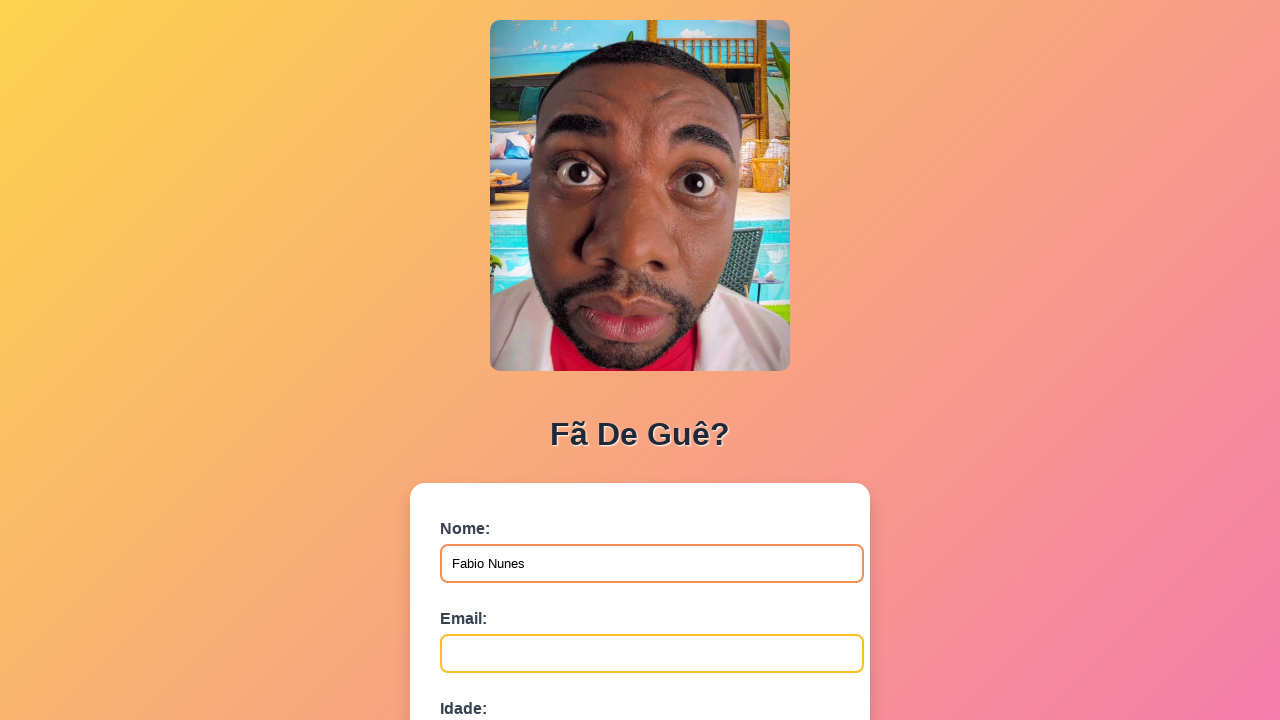

Filled email field with 'fabio.nunes@example.com' on #email
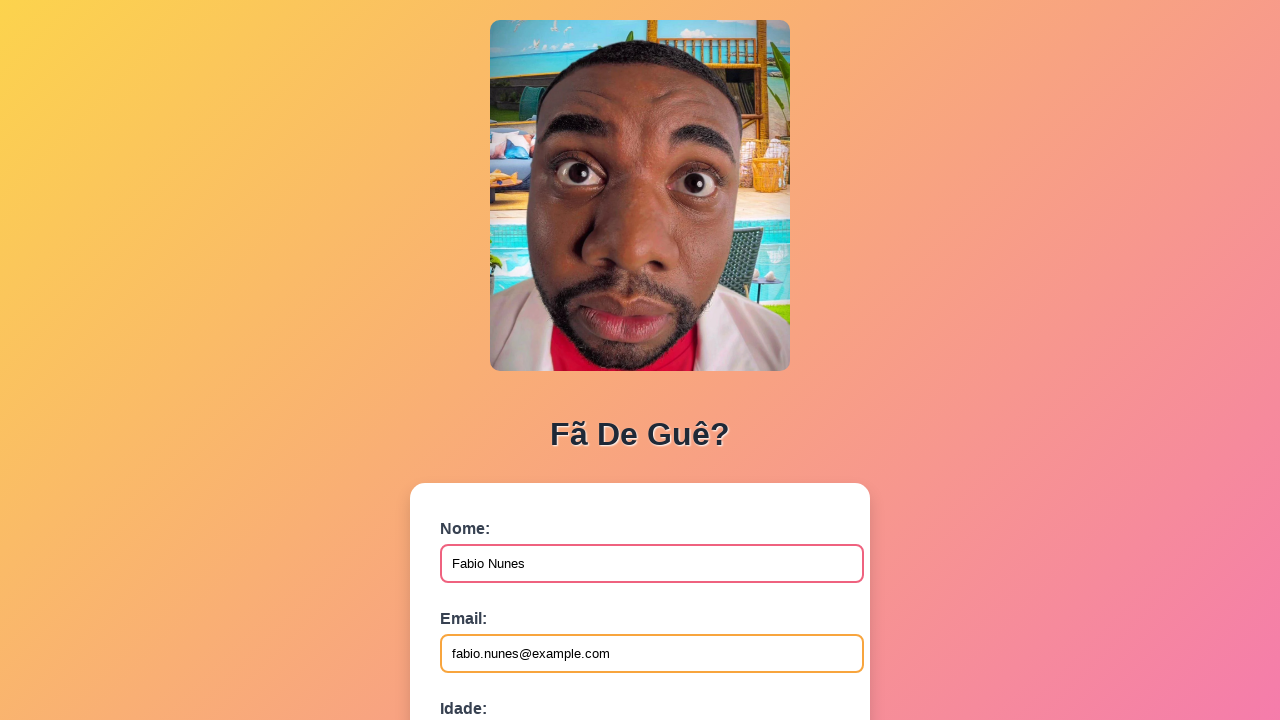

Filled age field with '37' on #idade
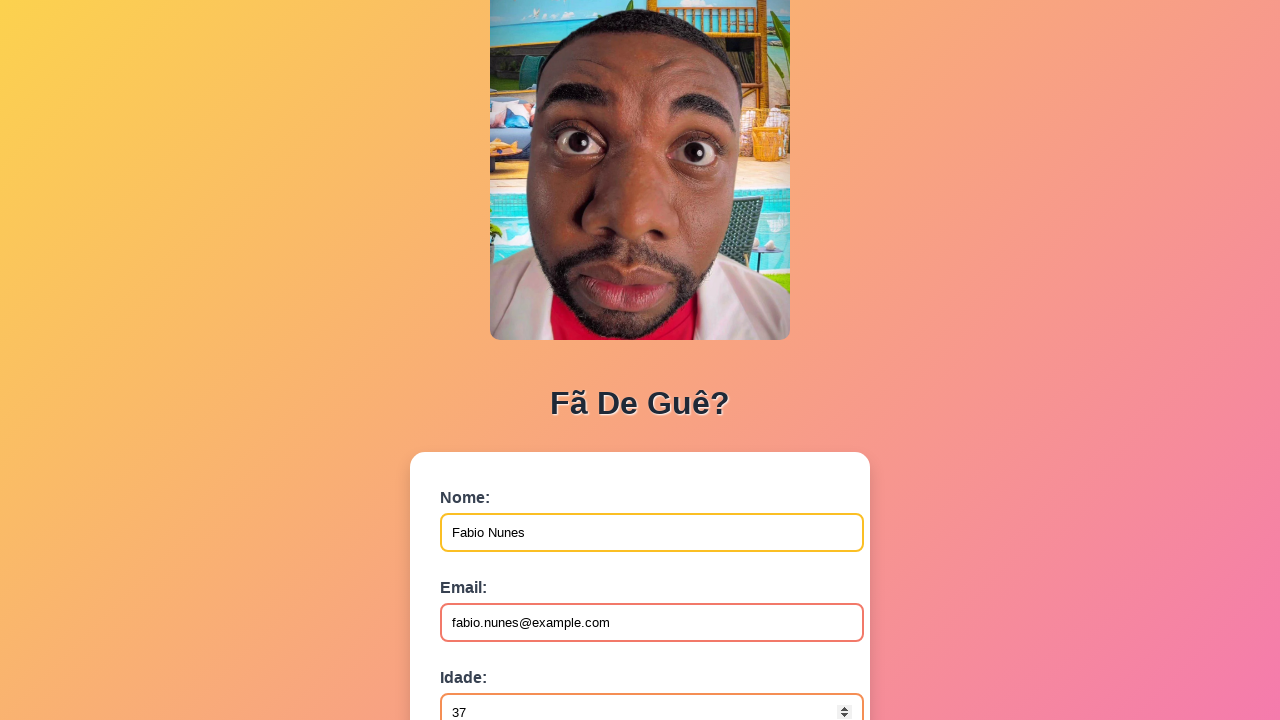

Clicked submit button to register fan at (490, 569) on button[type='submit']
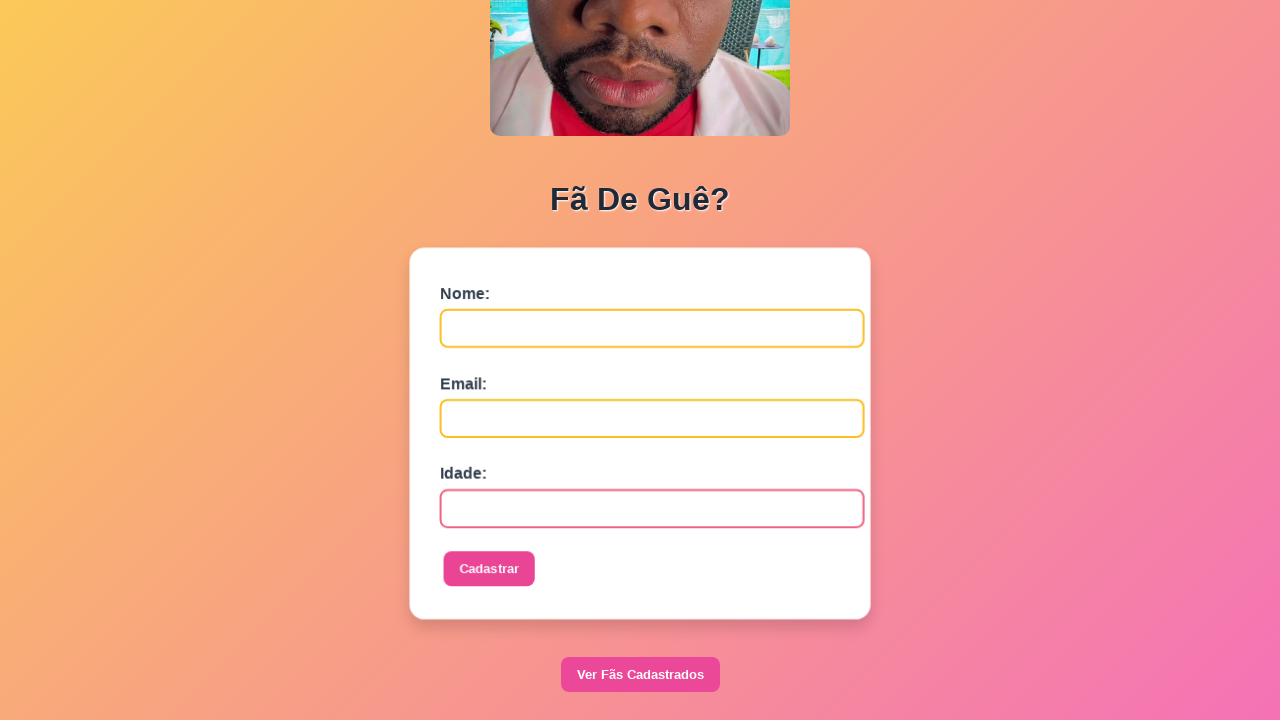

Waited 500ms for registration to complete
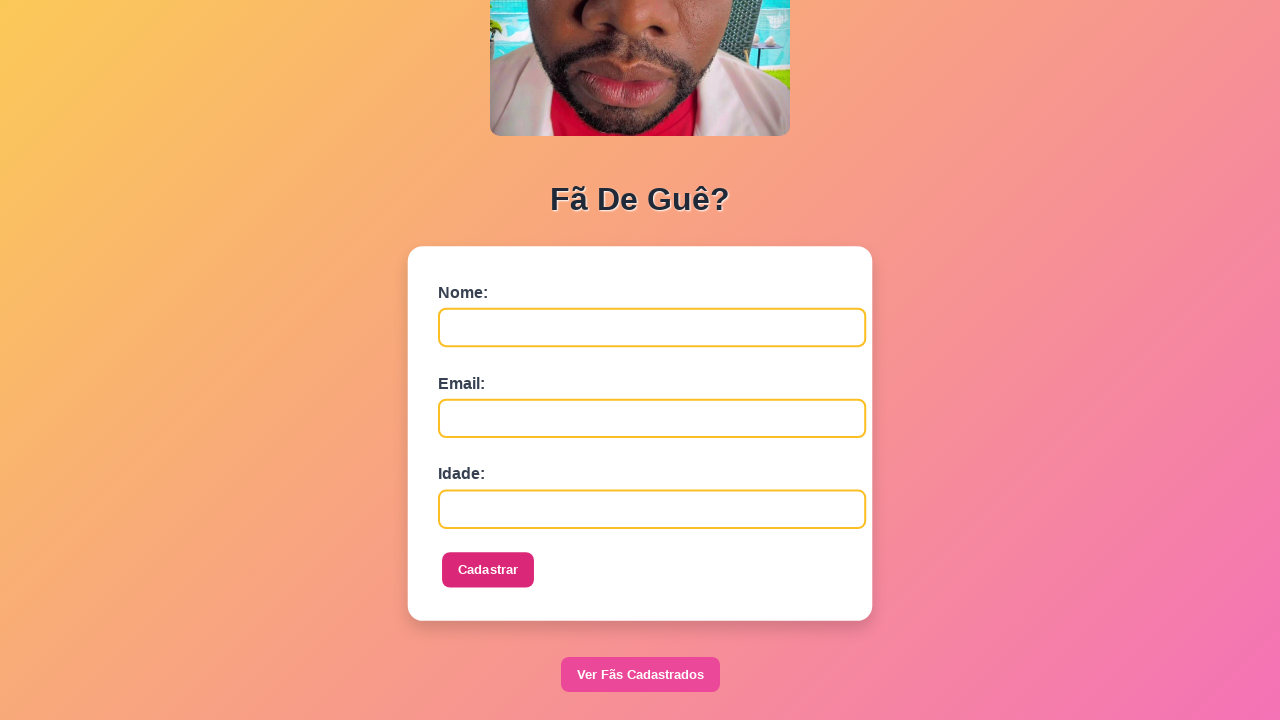

Navigated to lista.html page
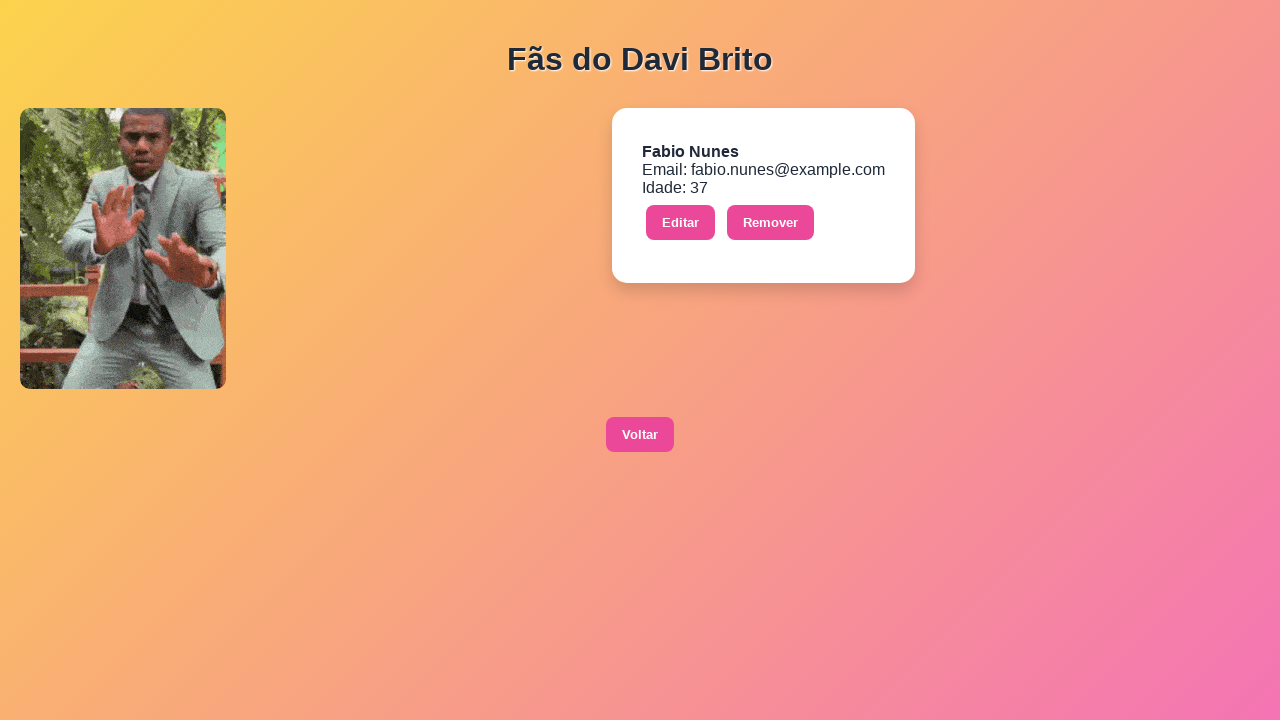

Mocked window.prompt to return email without @ symbol
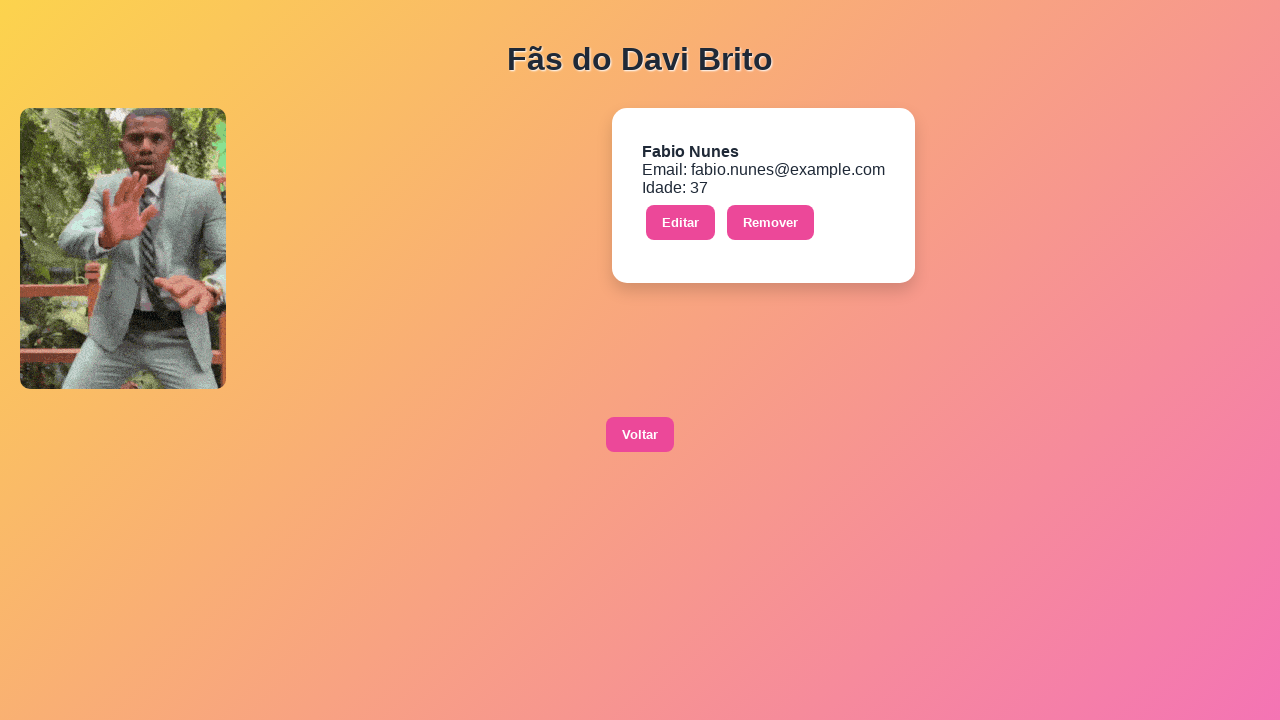

Clicked Editar button to edit fan email at (680, 223) on xpath=//button[contains(text(),'Editar')]
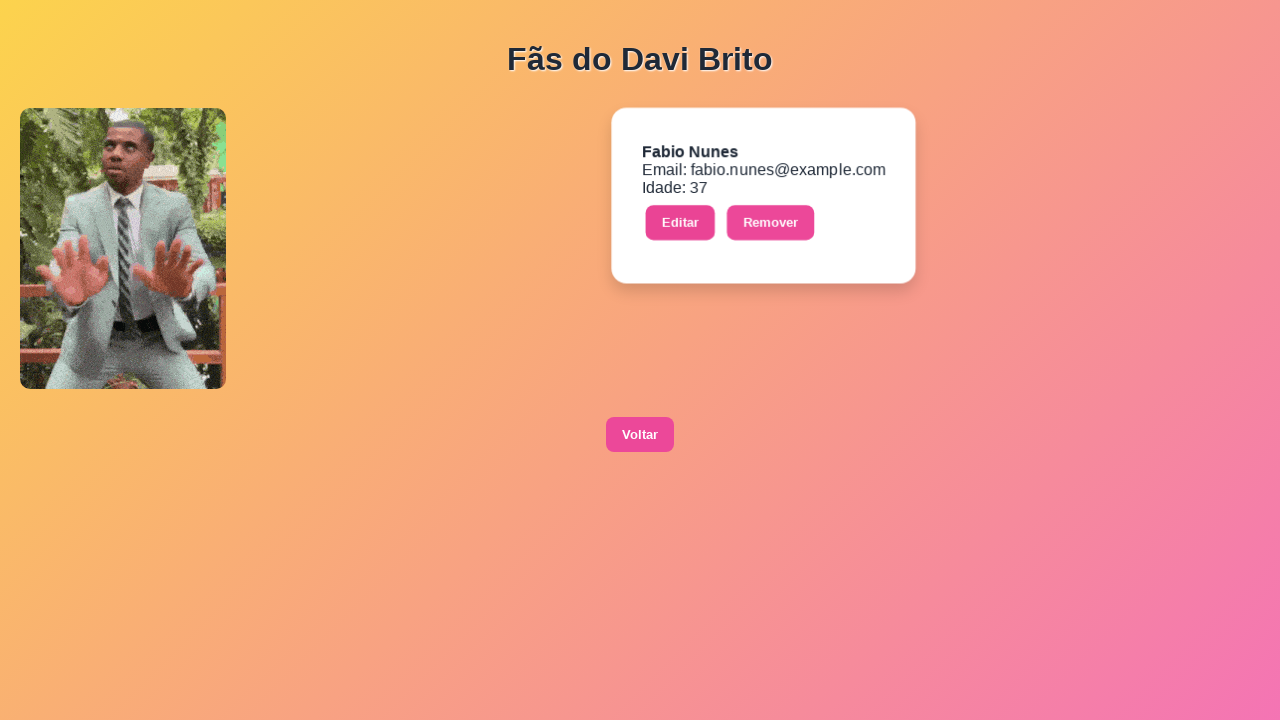

Waited 500ms for edit dialog to appear
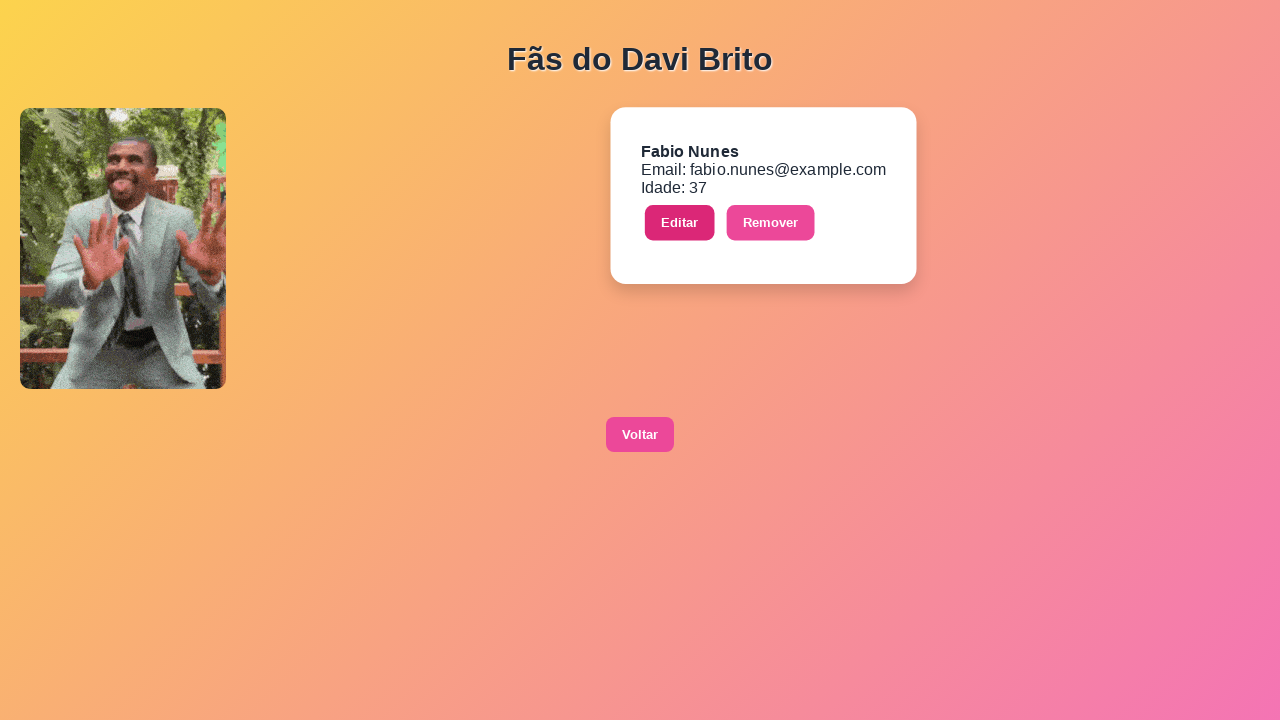

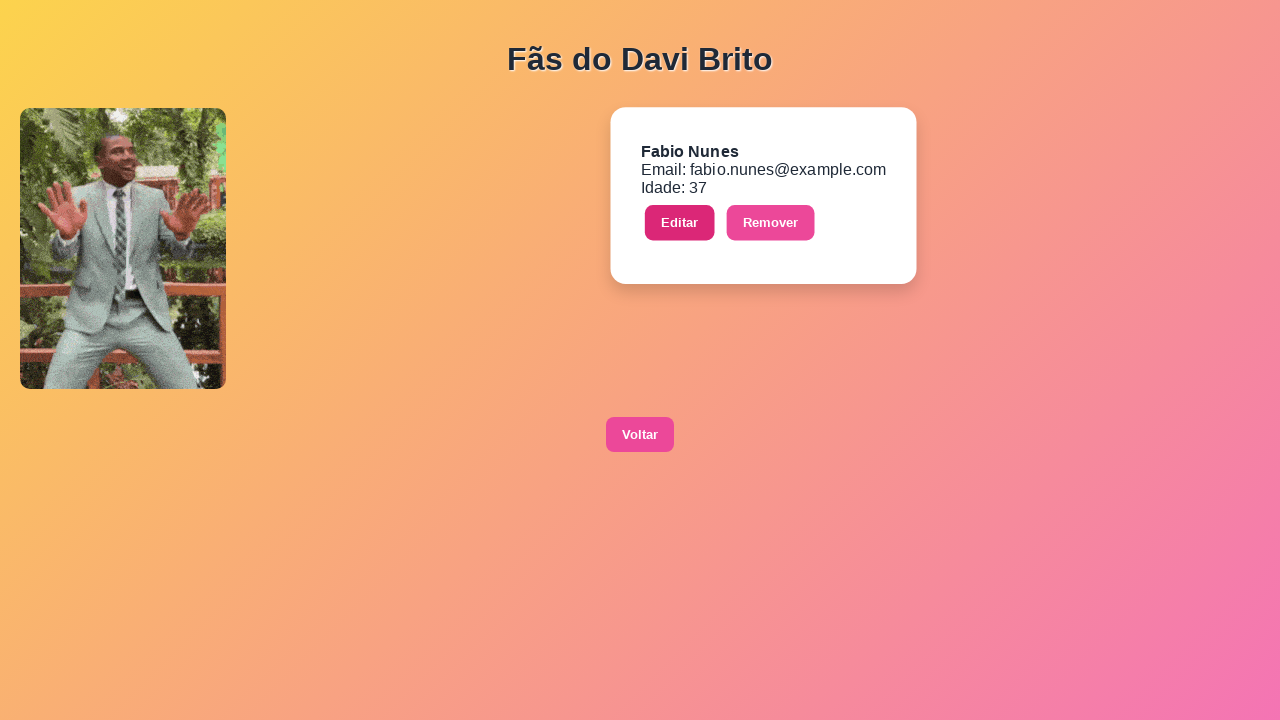